Tests clicking through best seller product links in the sidebar and navigating back

Starting URL: https://atid.store/product-category/accessories/

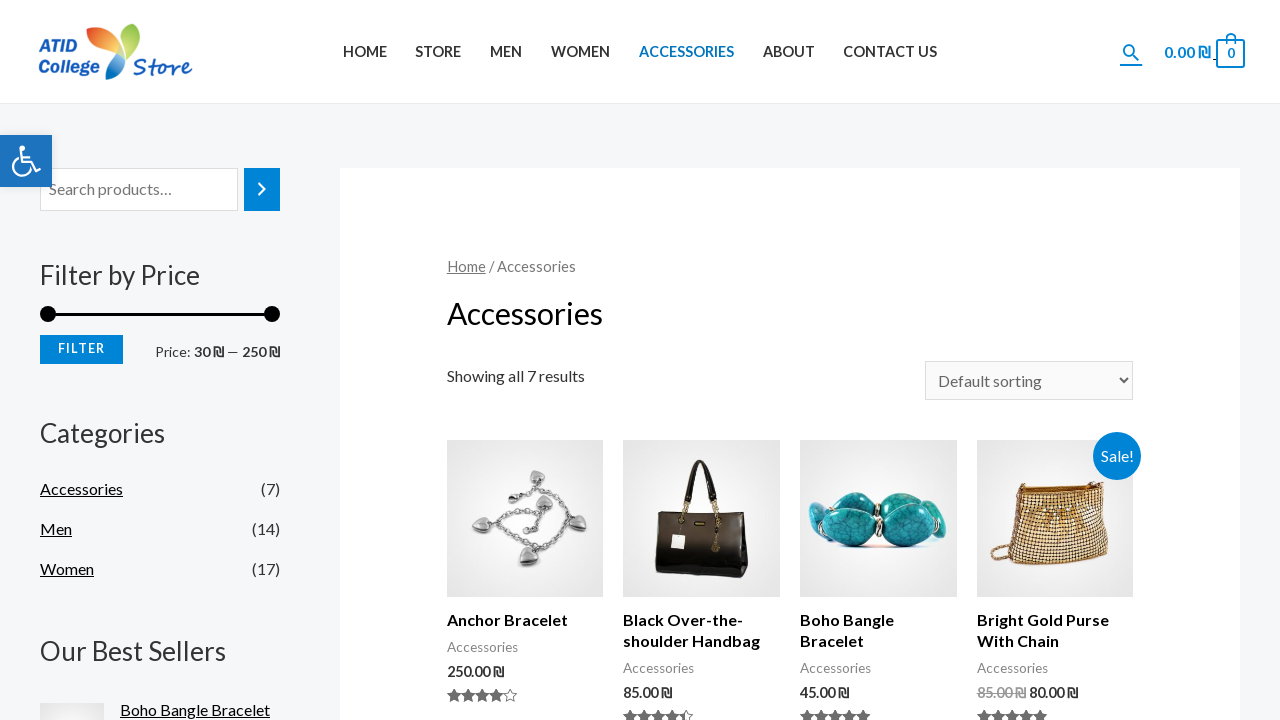

Waited for product list widget to load
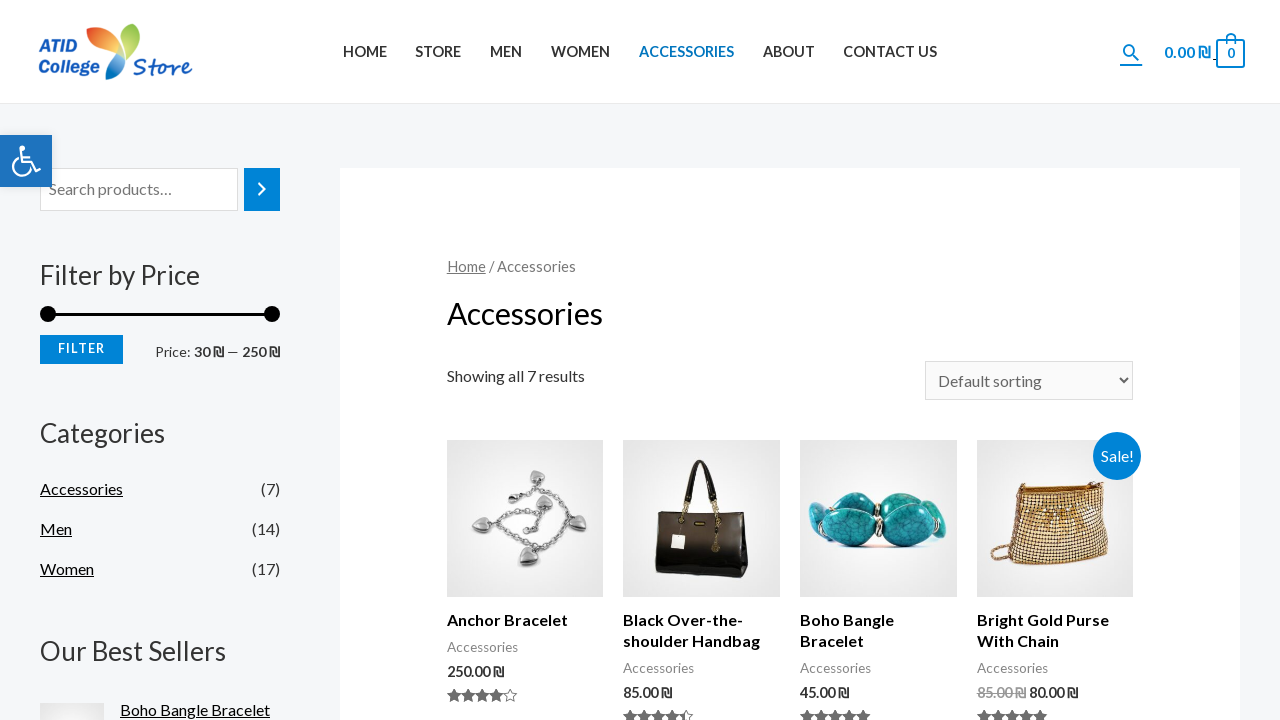

Retrieved best seller product links (iteration 1)
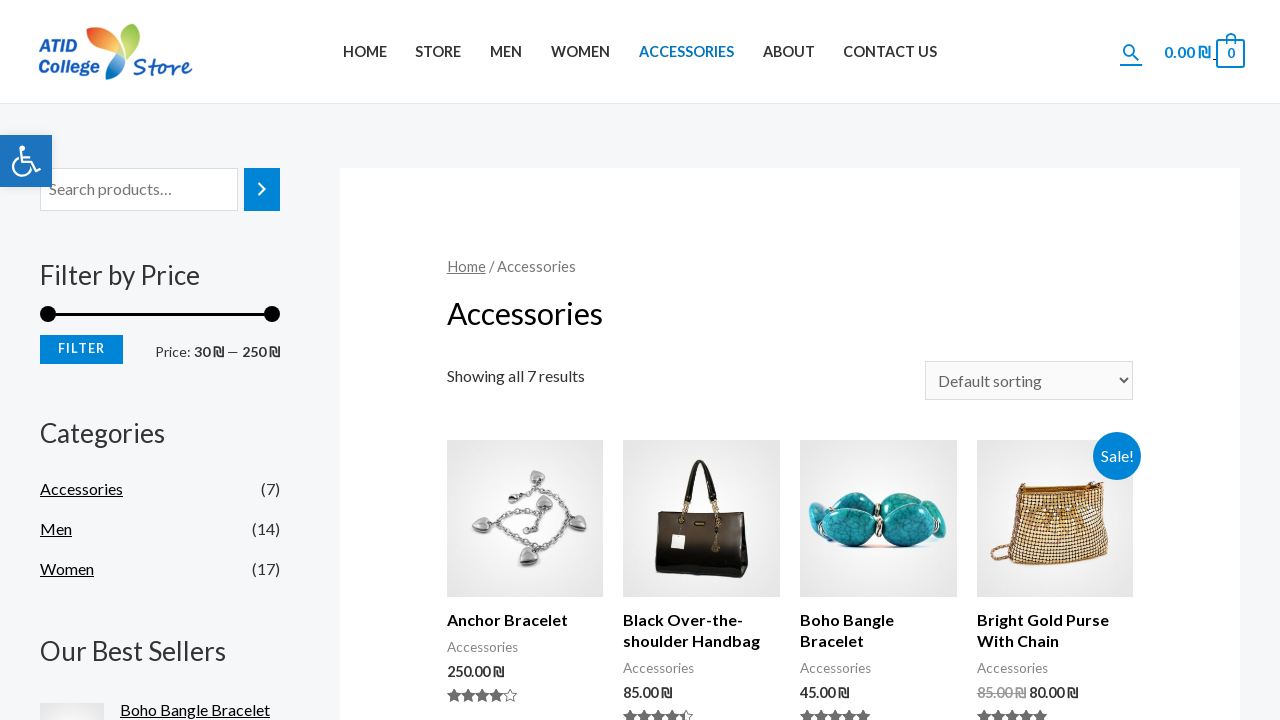

Clicked best seller product link #1 at (200, 708) on xpath=//body/div[@id='page']/div[@id='content']/div[1]/div[1]/div[1]/div[4]/ul[1
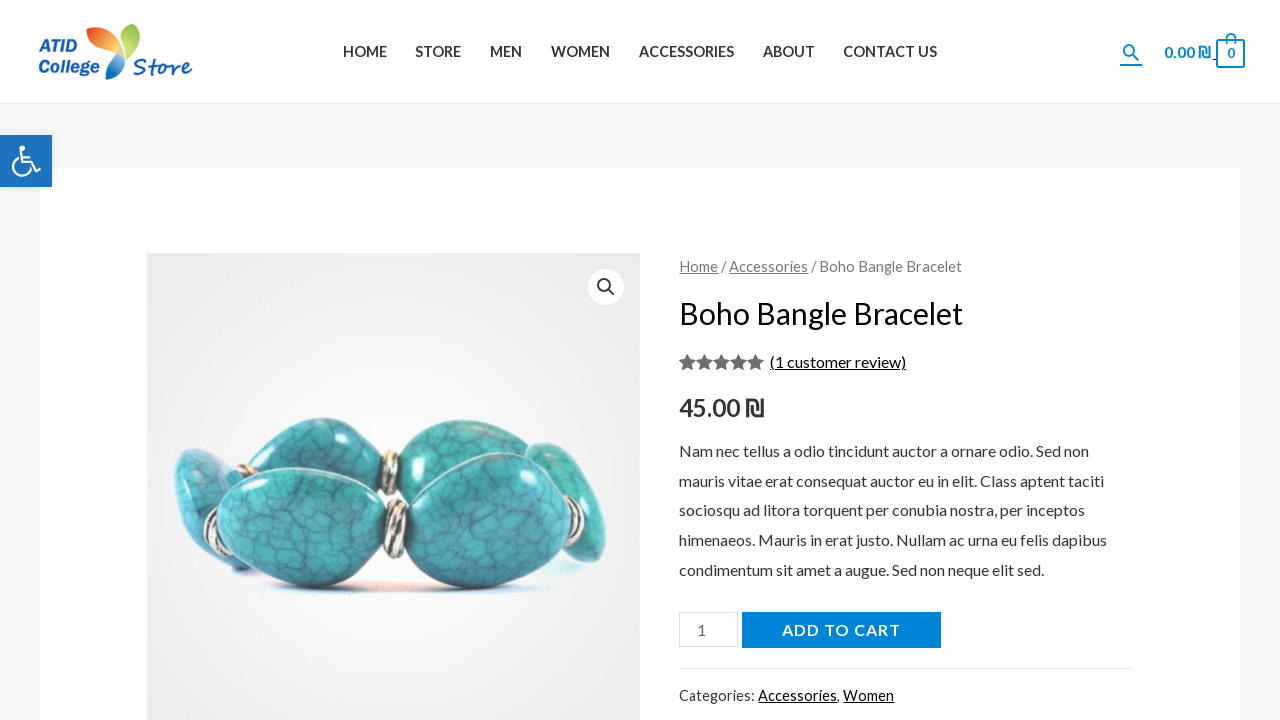

Product page #1 loaded
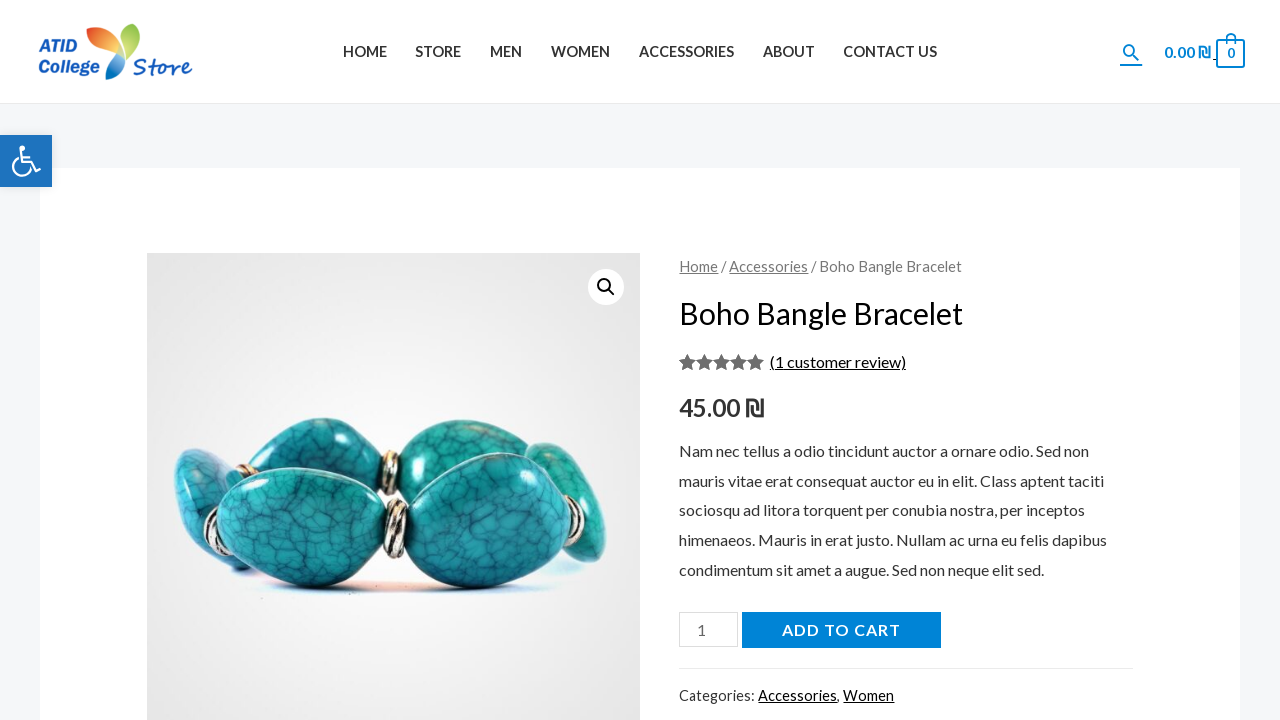

Navigated back to accessories category (iteration 1)
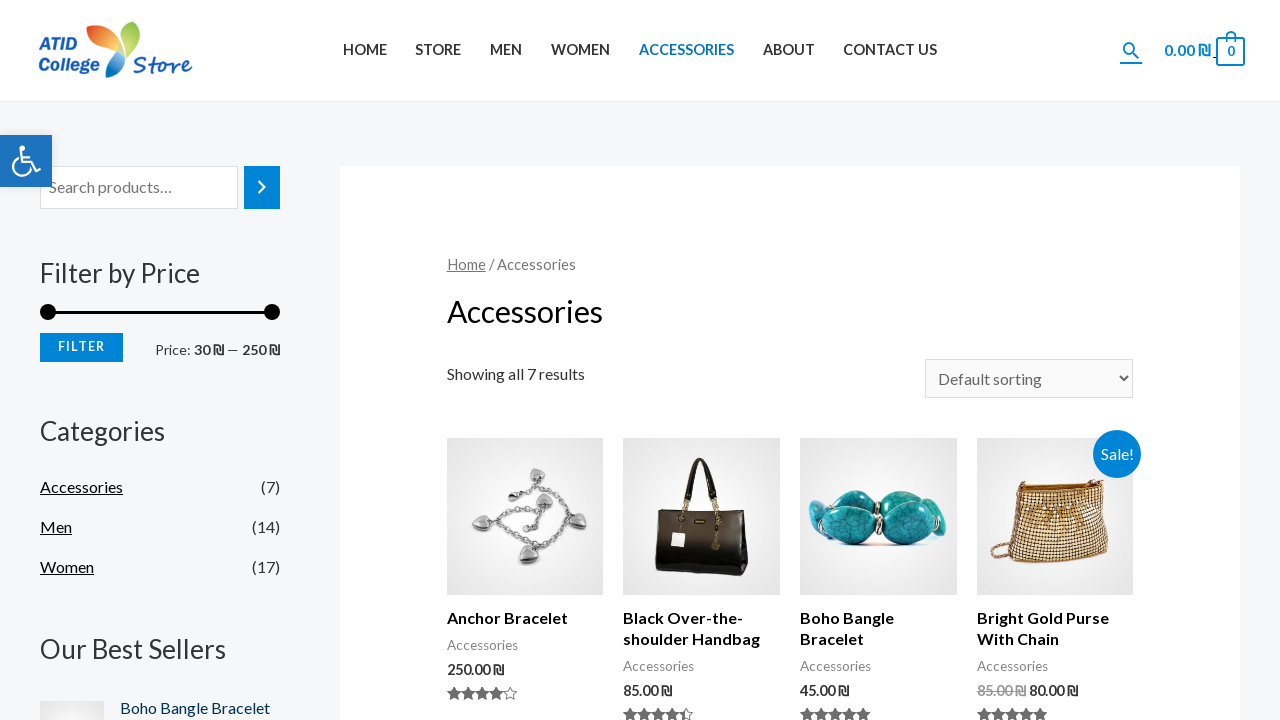

Category page reloaded after navigation back (iteration 1)
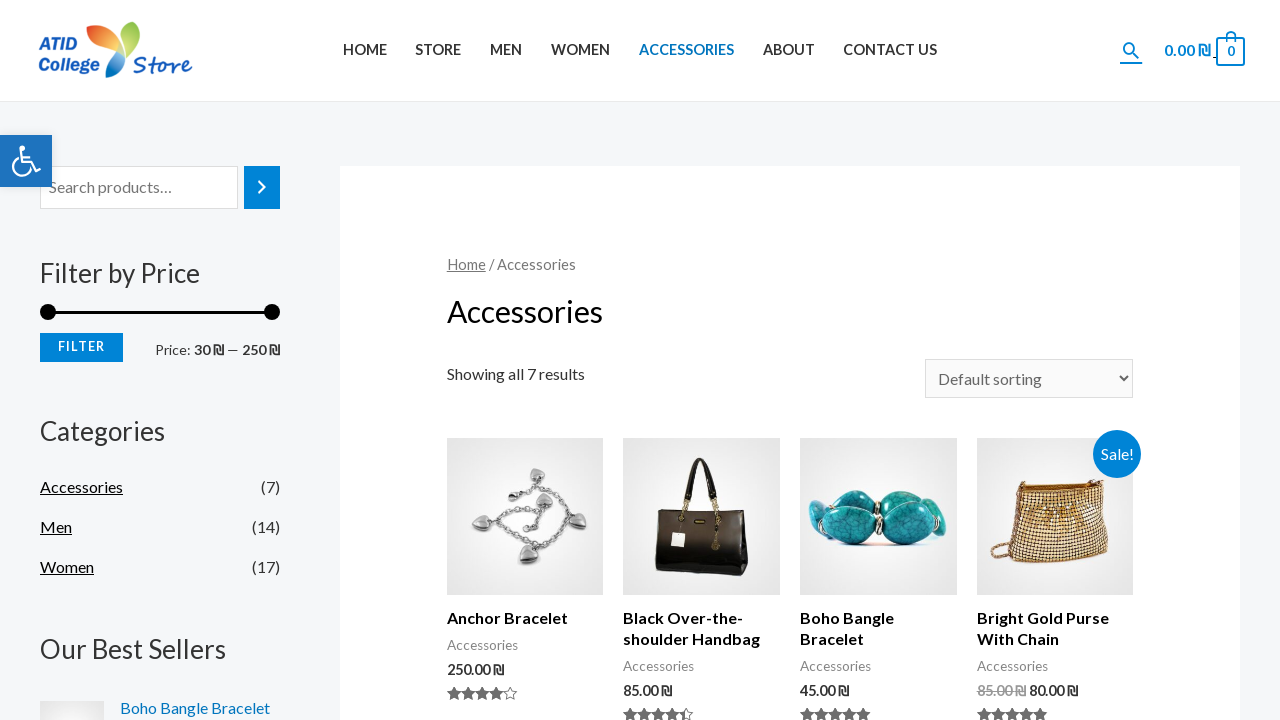

Retrieved best seller product links (iteration 2)
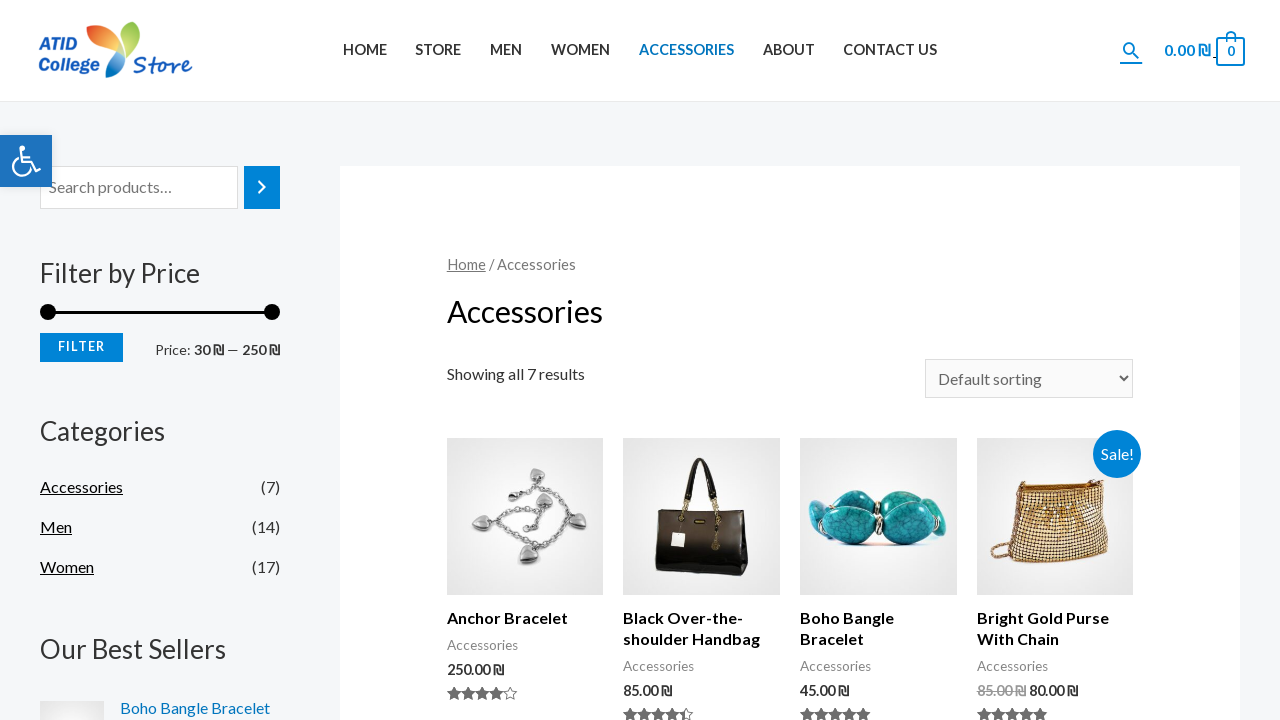

Clicked best seller product link #2 at (200, 360) on xpath=//body/div[@id='page']/div[@id='content']/div[1]/div[1]/div[1]/div[4]/ul[1
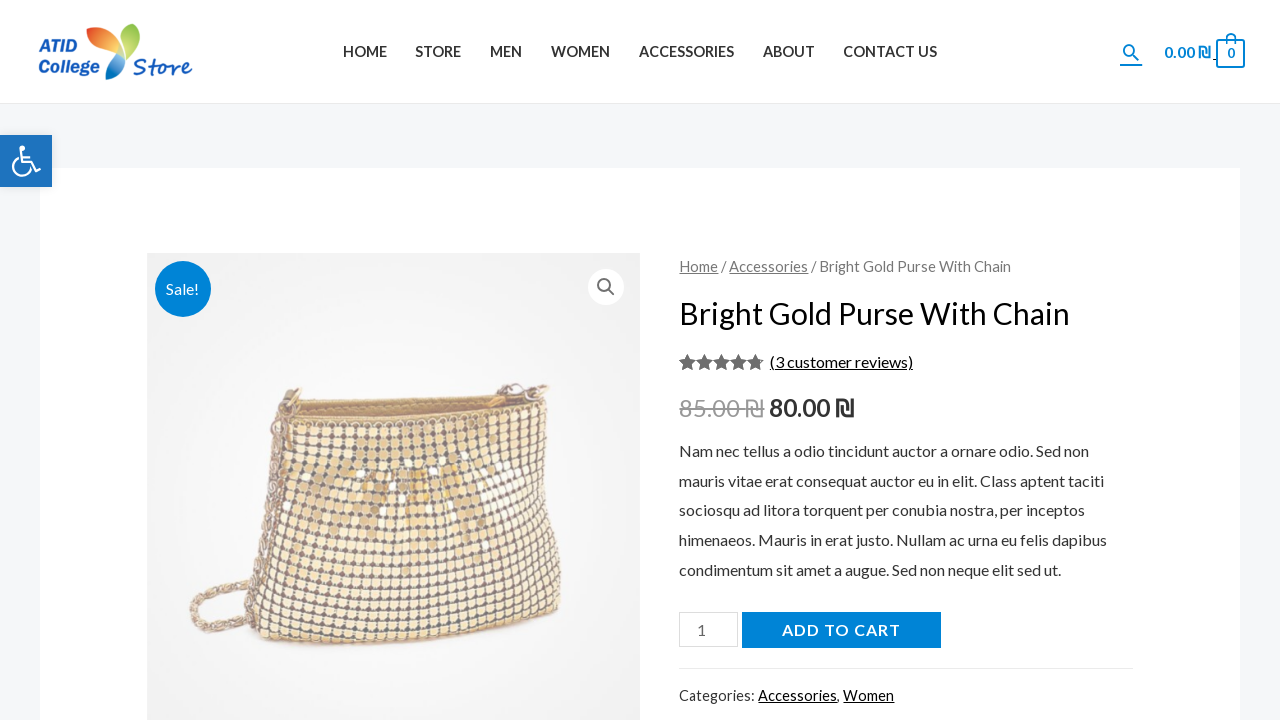

Product page #2 loaded
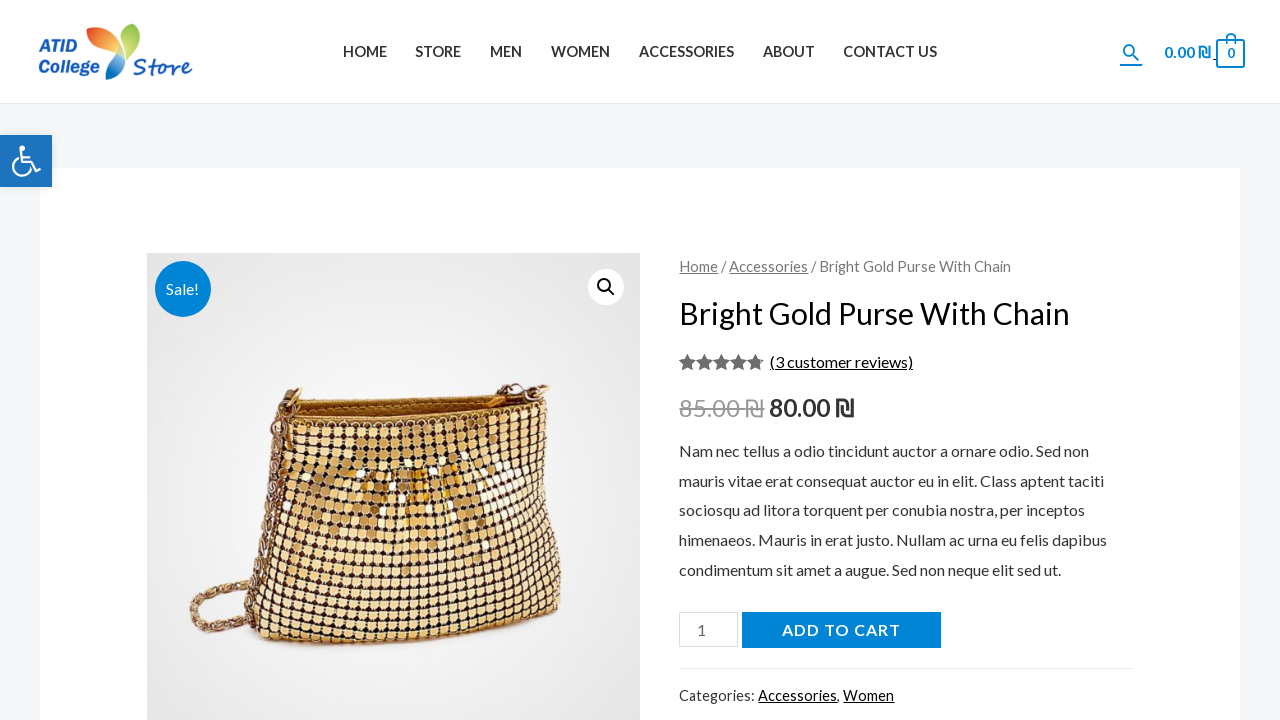

Navigated back to accessories category (iteration 2)
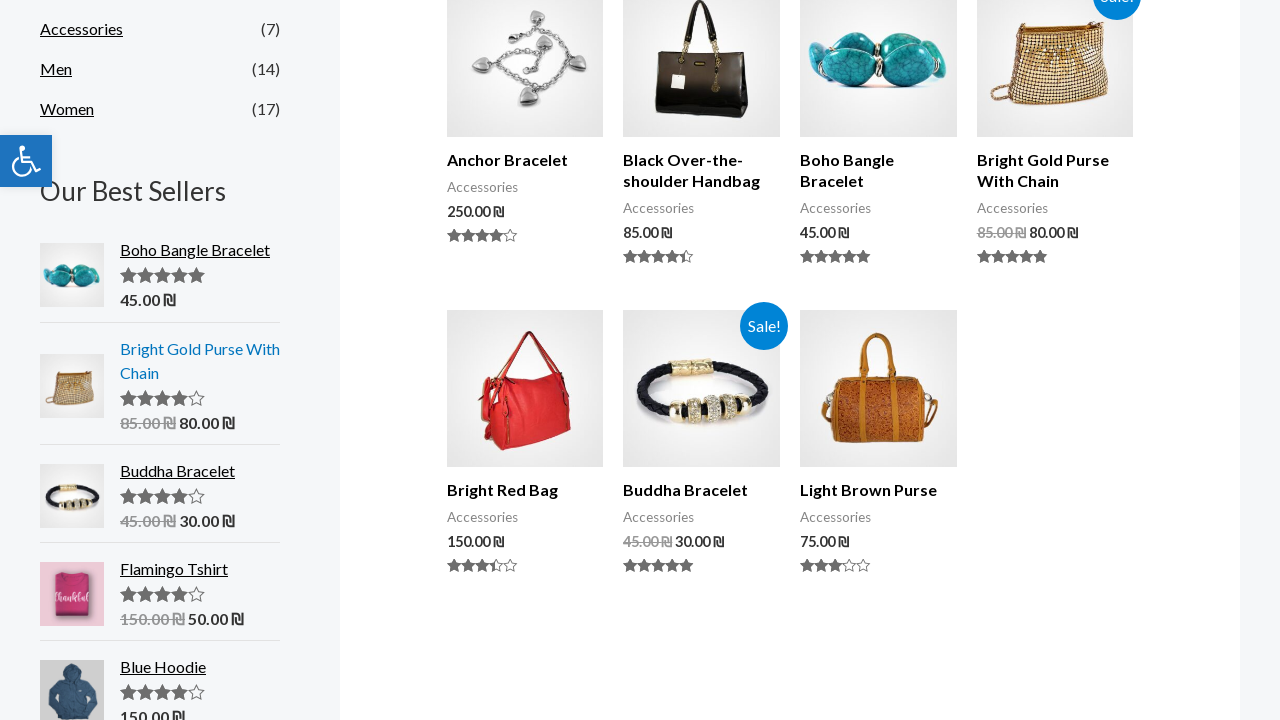

Category page reloaded after navigation back (iteration 2)
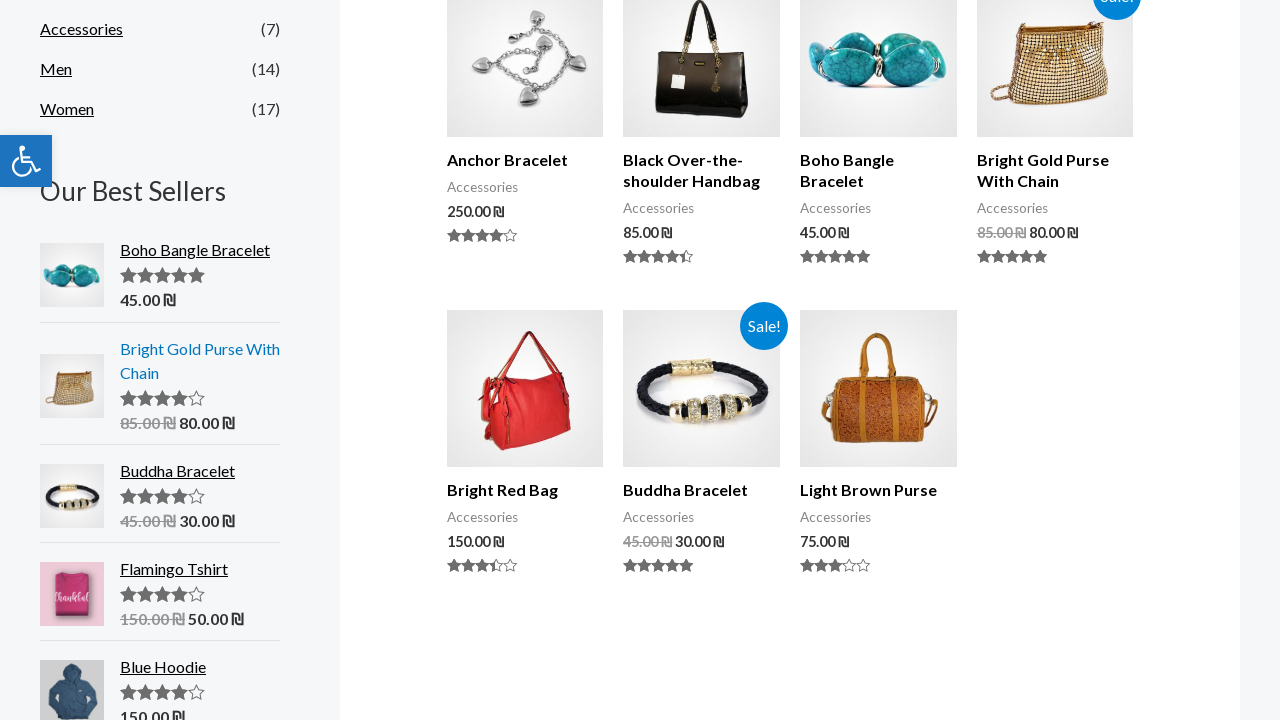

Retrieved best seller product links (iteration 3)
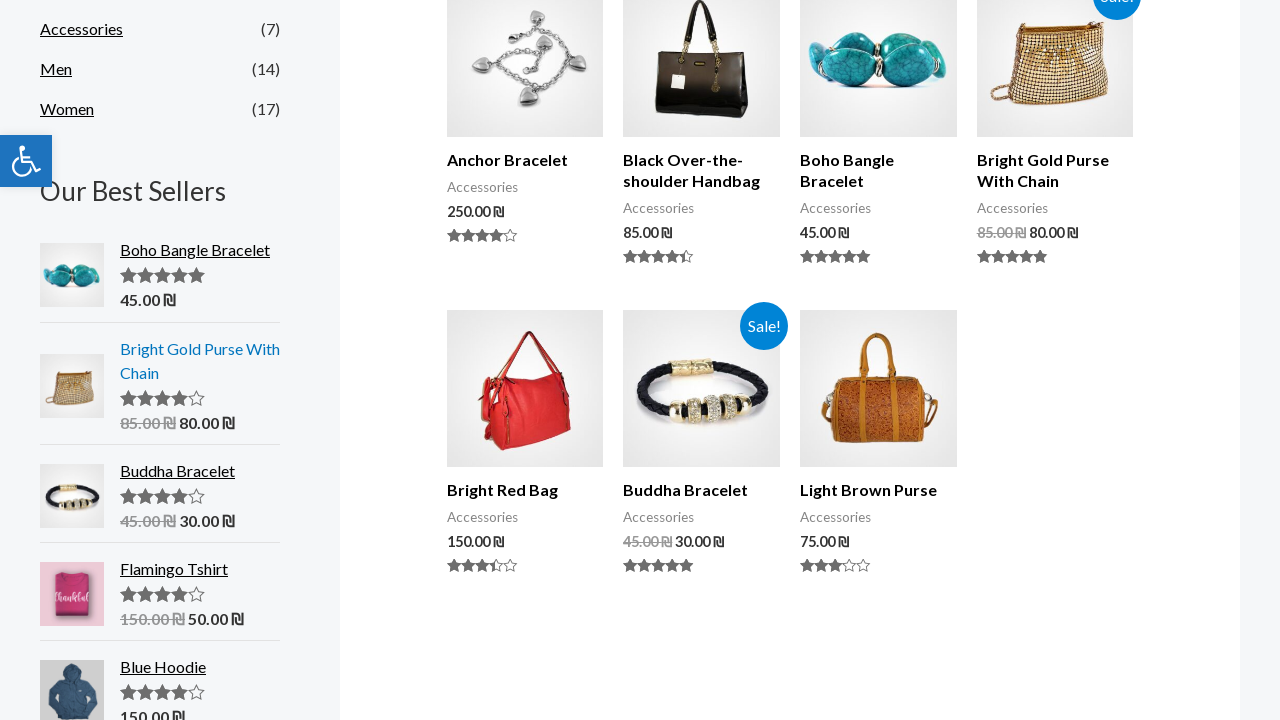

Clicked best seller product link #3 at (200, 471) on xpath=//body/div[@id='page']/div[@id='content']/div[1]/div[1]/div[1]/div[4]/ul[1
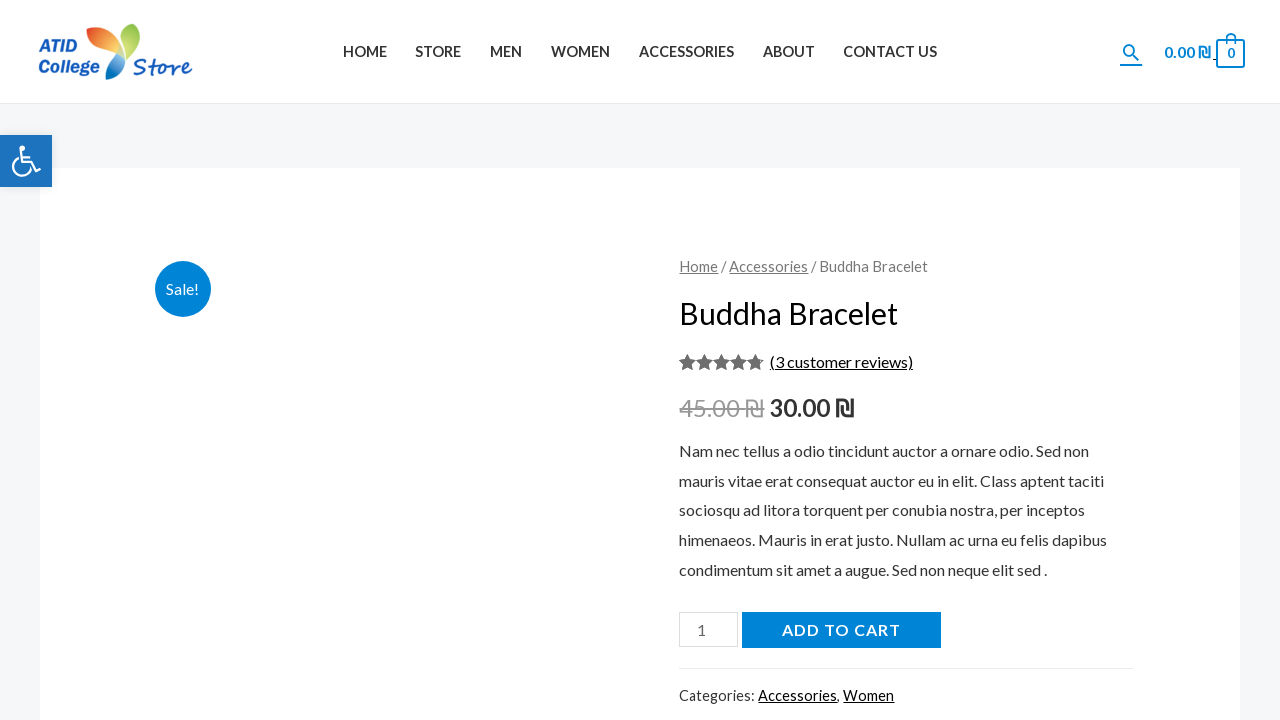

Product page #3 loaded
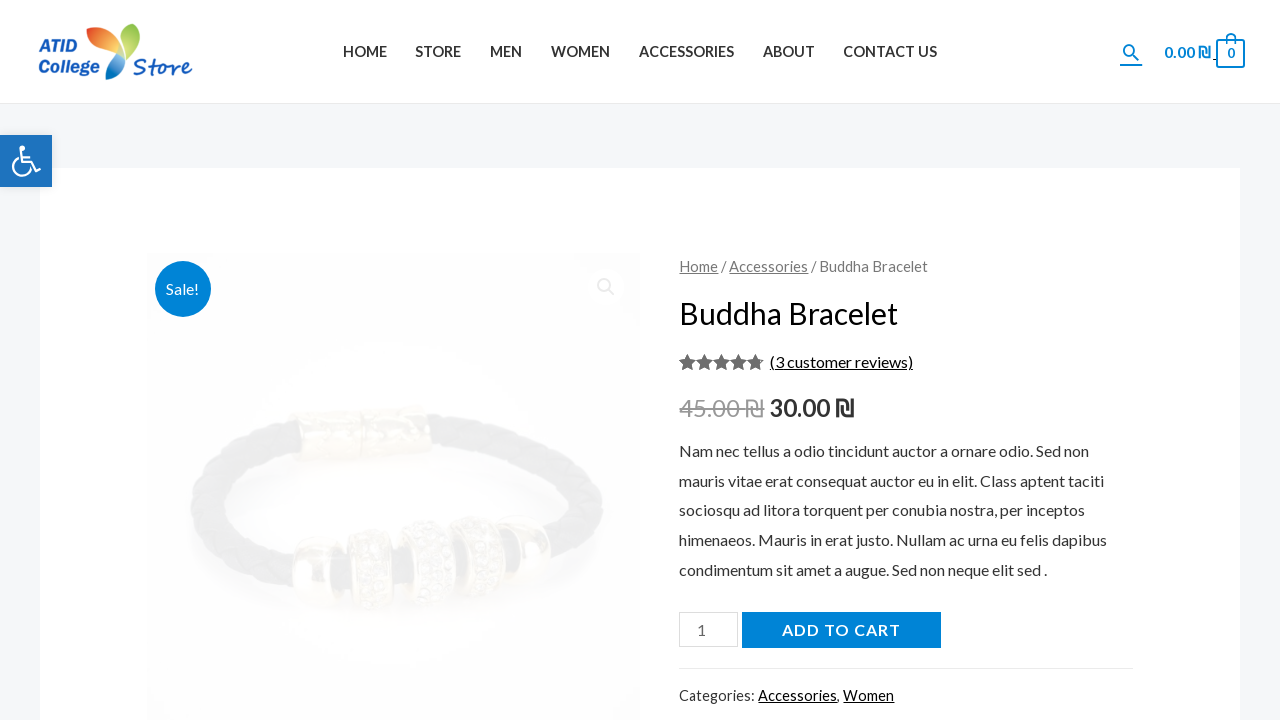

Navigated back to accessories category (iteration 3)
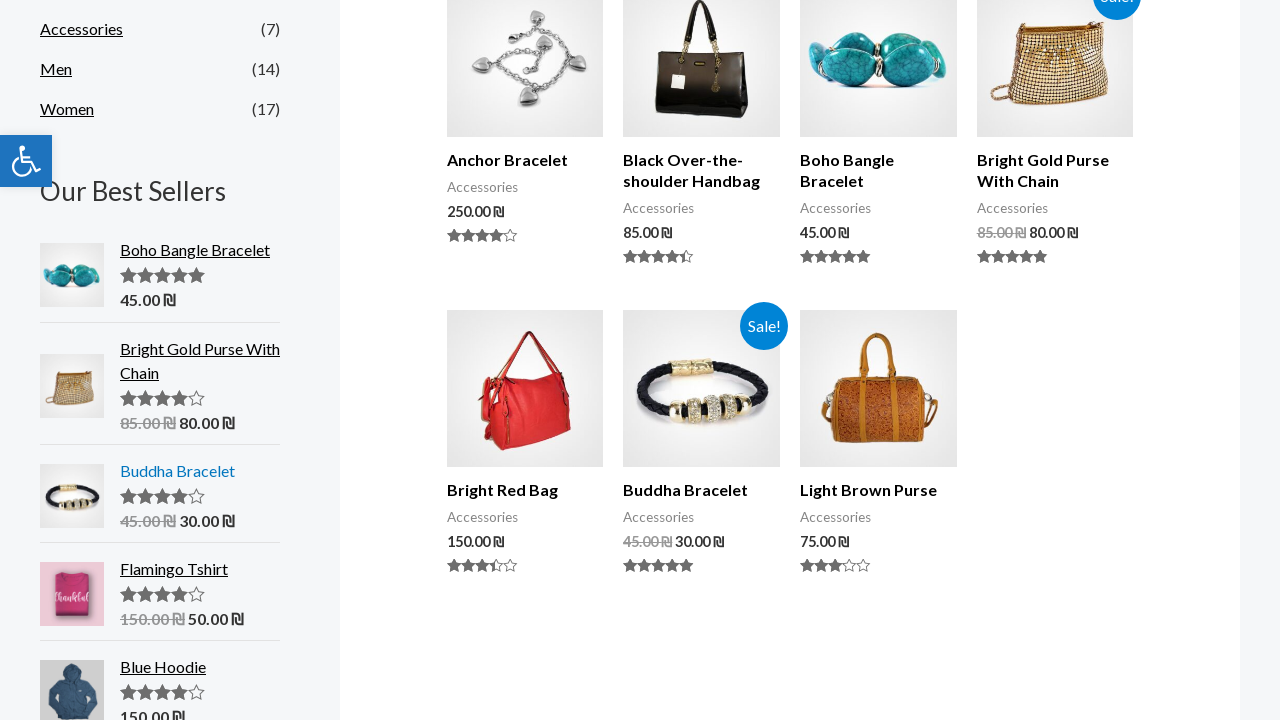

Category page reloaded after navigation back (iteration 3)
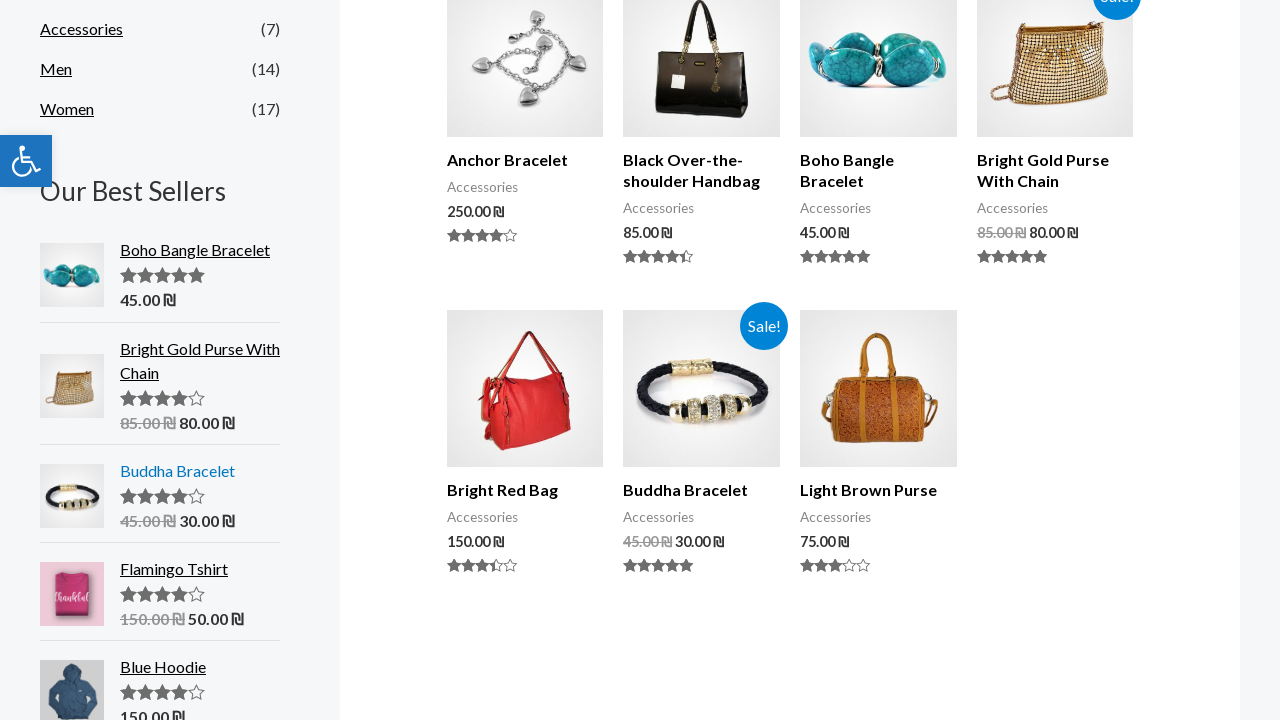

Retrieved best seller product links (iteration 4)
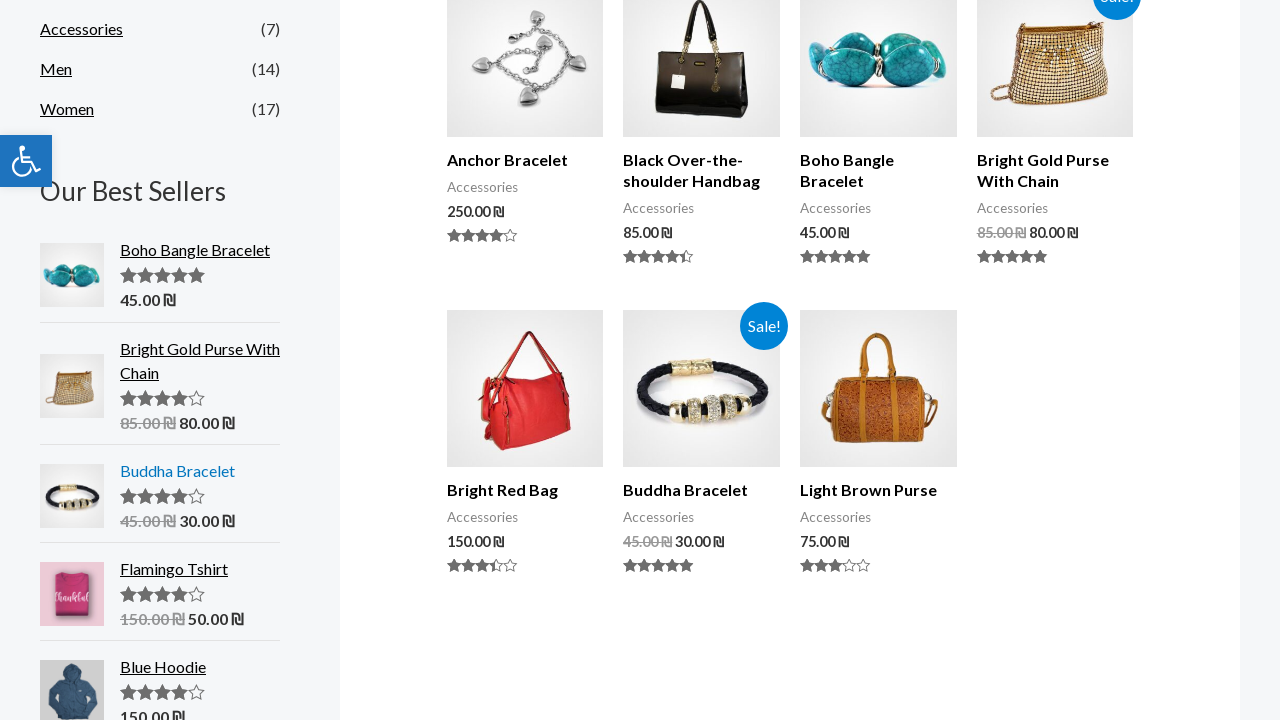

Clicked best seller product link #4 at (200, 569) on xpath=//body/div[@id='page']/div[@id='content']/div[1]/div[1]/div[1]/div[4]/ul[1
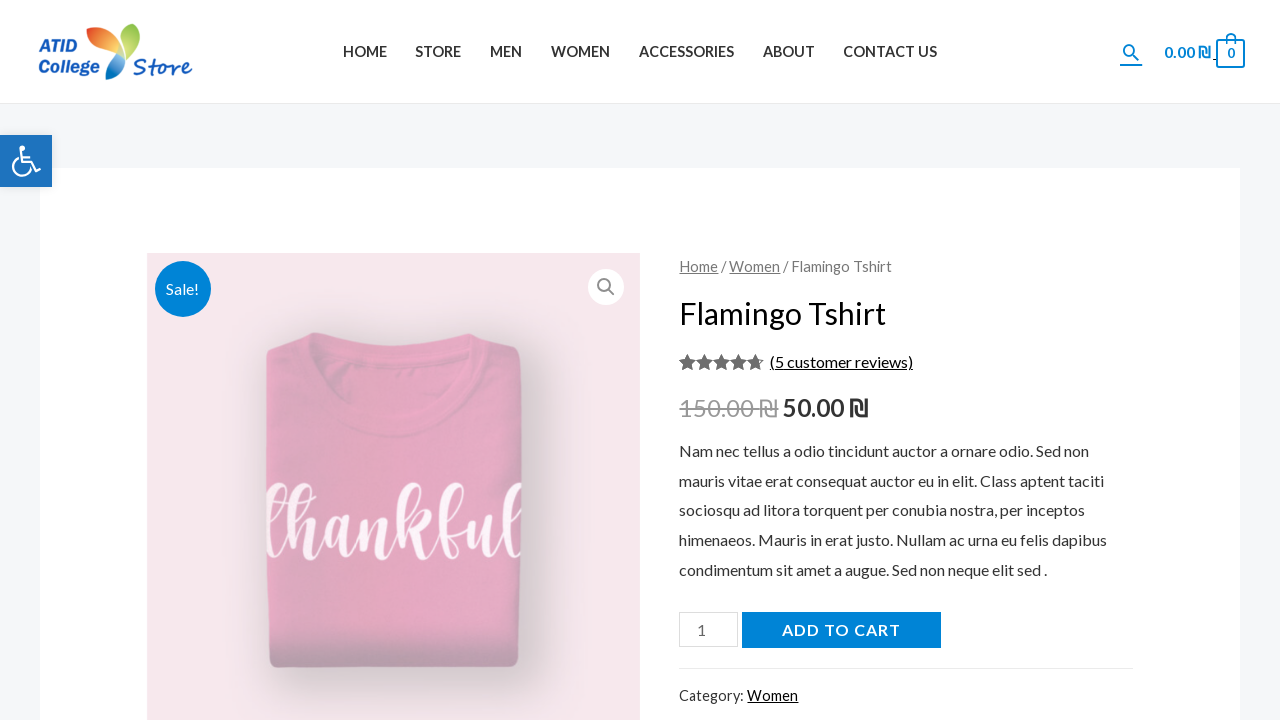

Product page #4 loaded
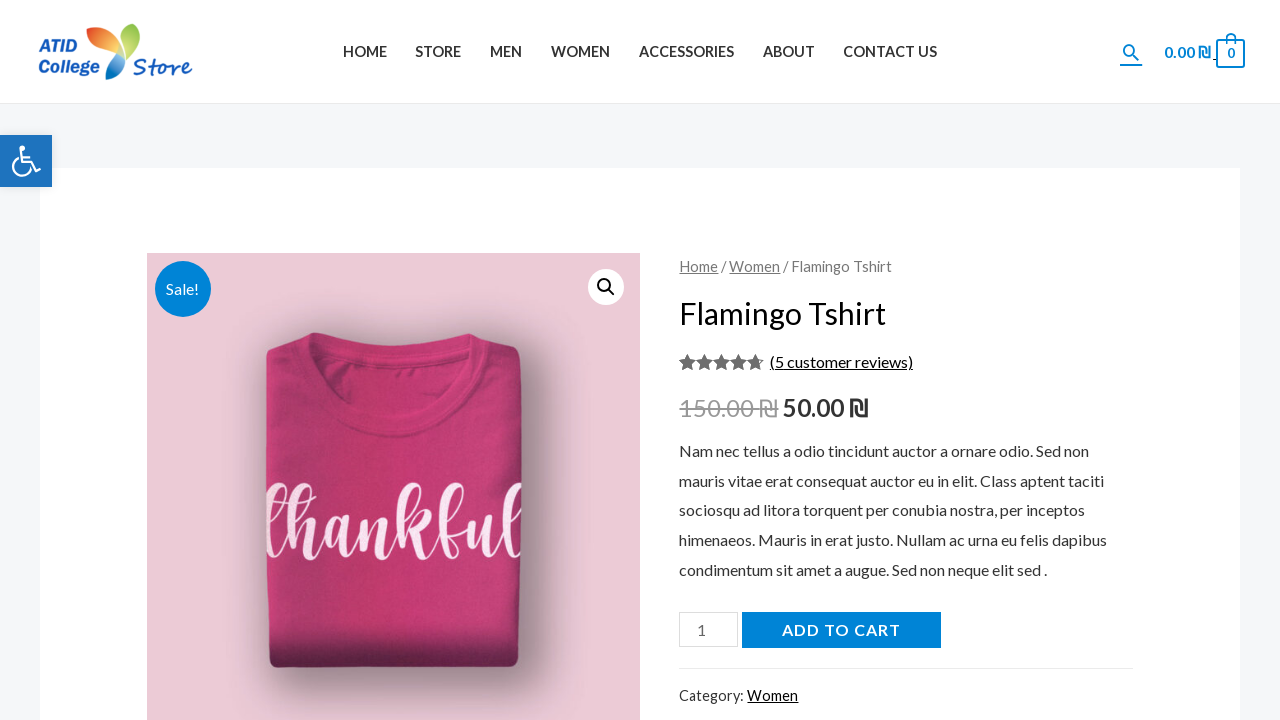

Navigated back to accessories category (iteration 4)
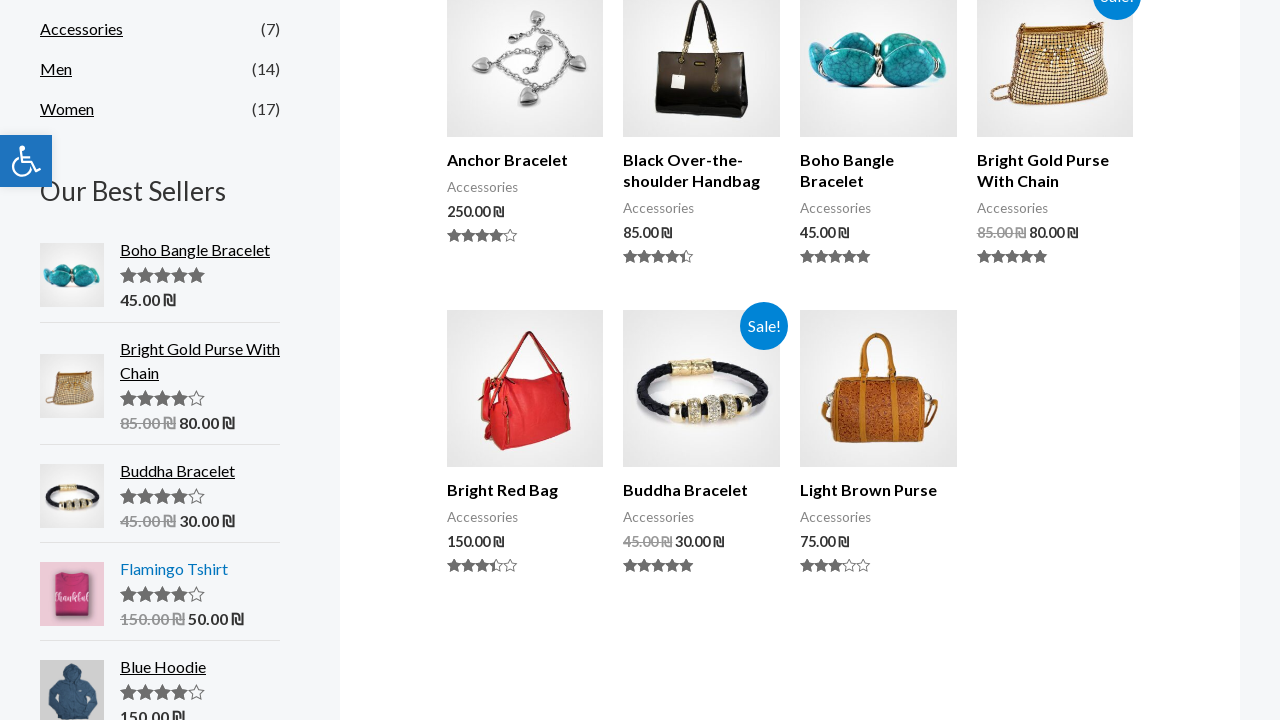

Category page reloaded after navigation back (iteration 4)
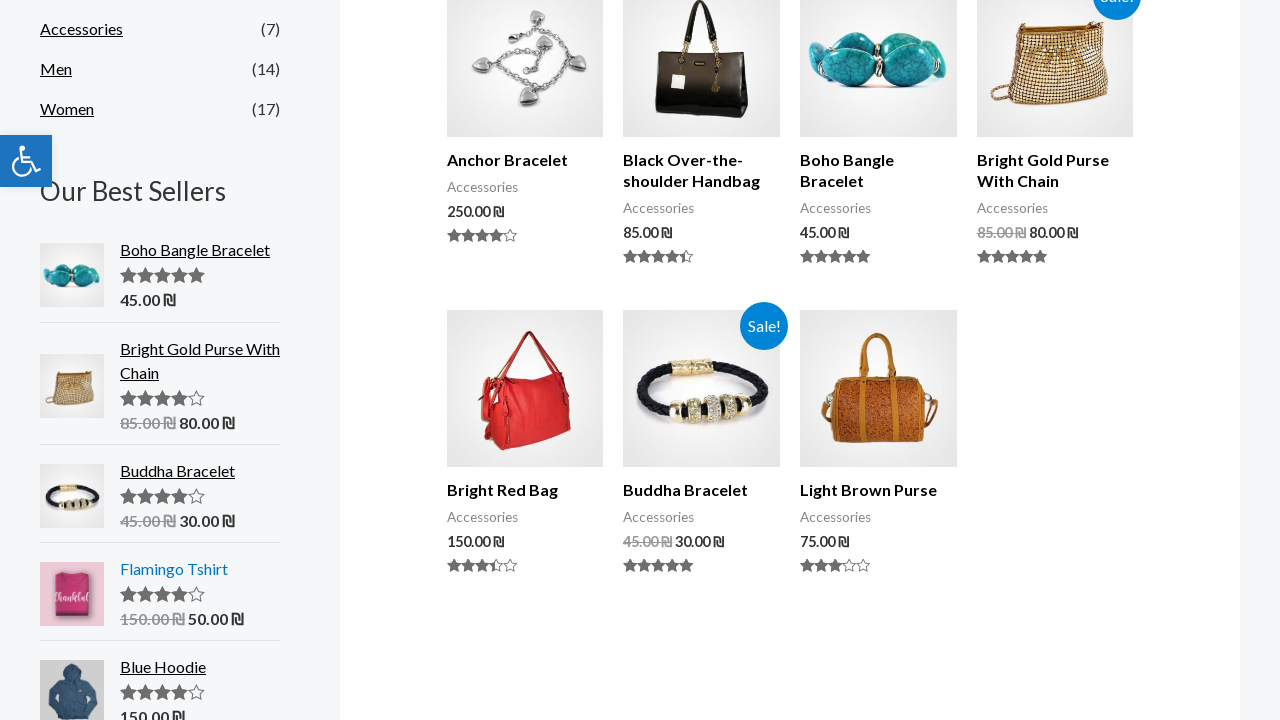

Retrieved best seller product links (iteration 5)
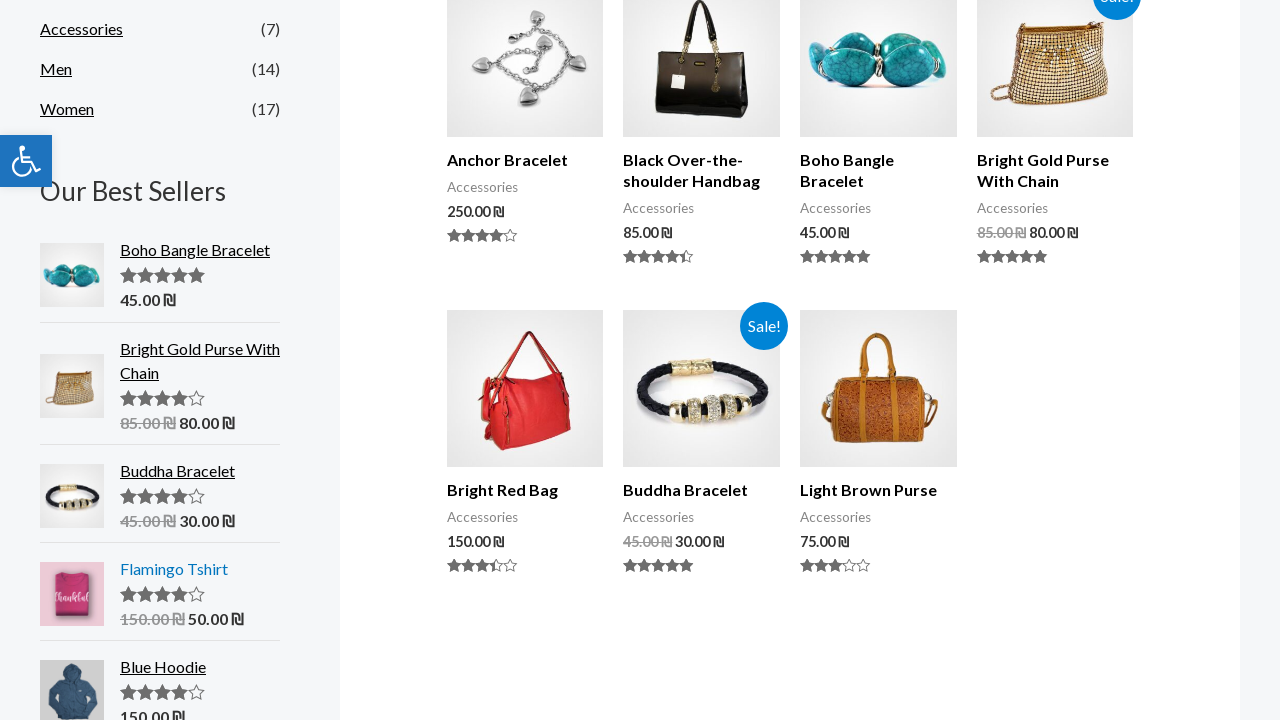

Clicked best seller product link #5 at (200, 667) on xpath=//body/div[@id='page']/div[@id='content']/div[1]/div[1]/div[1]/div[4]/ul[1
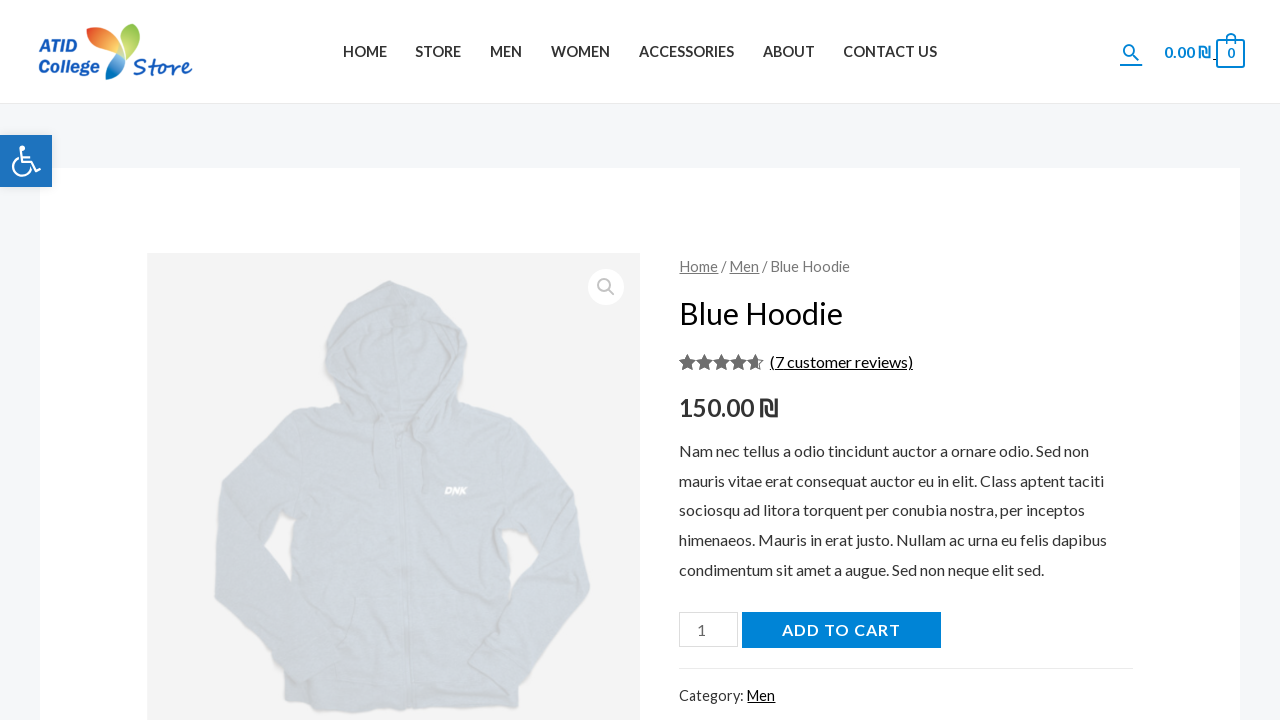

Product page #5 loaded
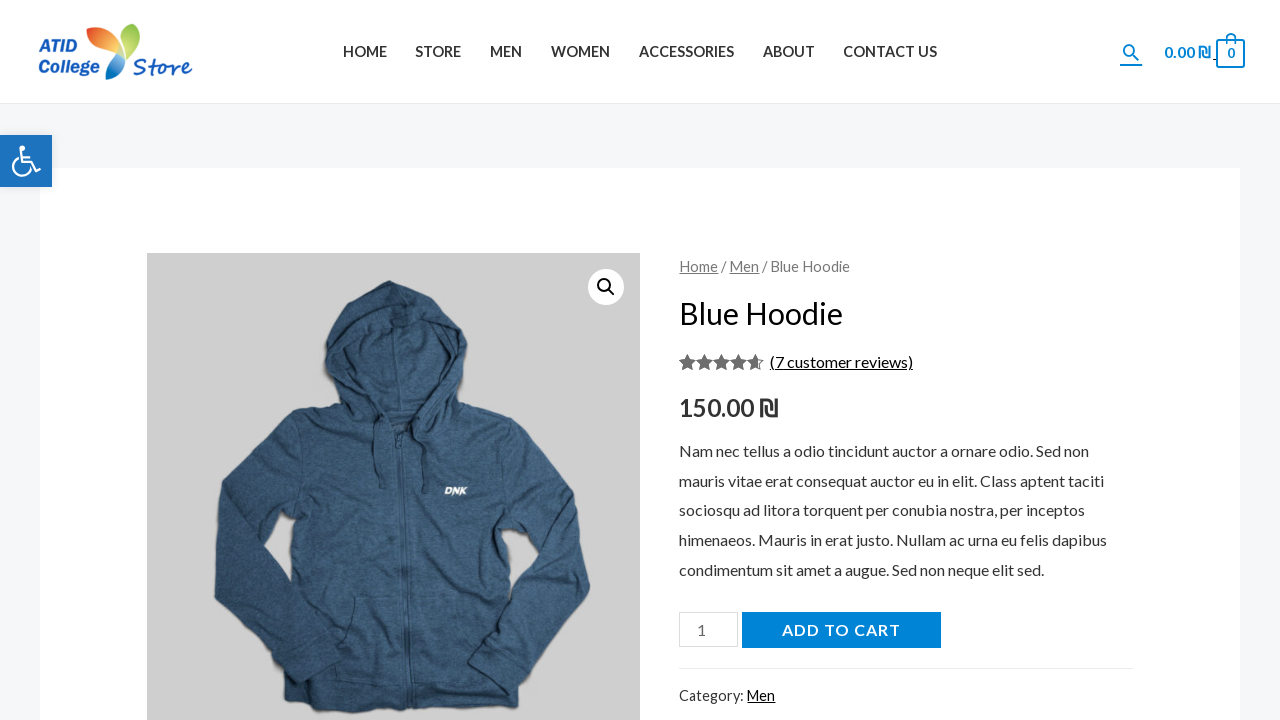

Navigated back to accessories category (iteration 5)
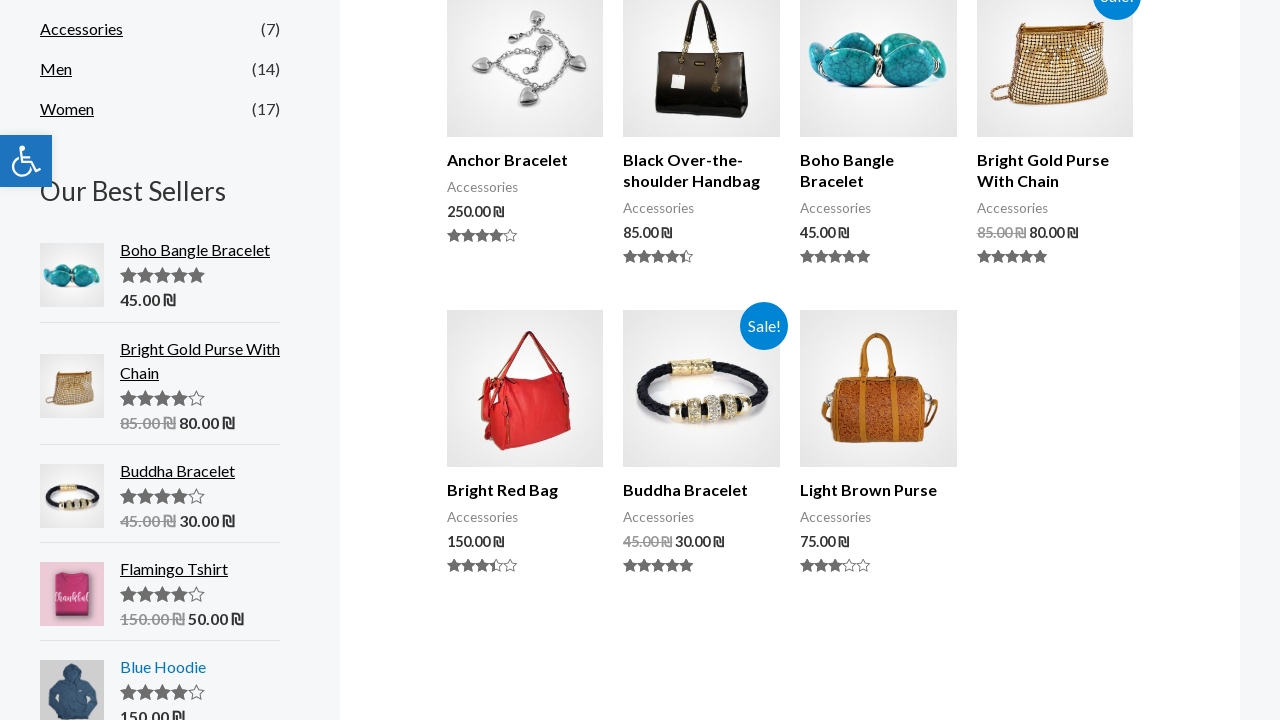

Category page reloaded after navigation back (iteration 5)
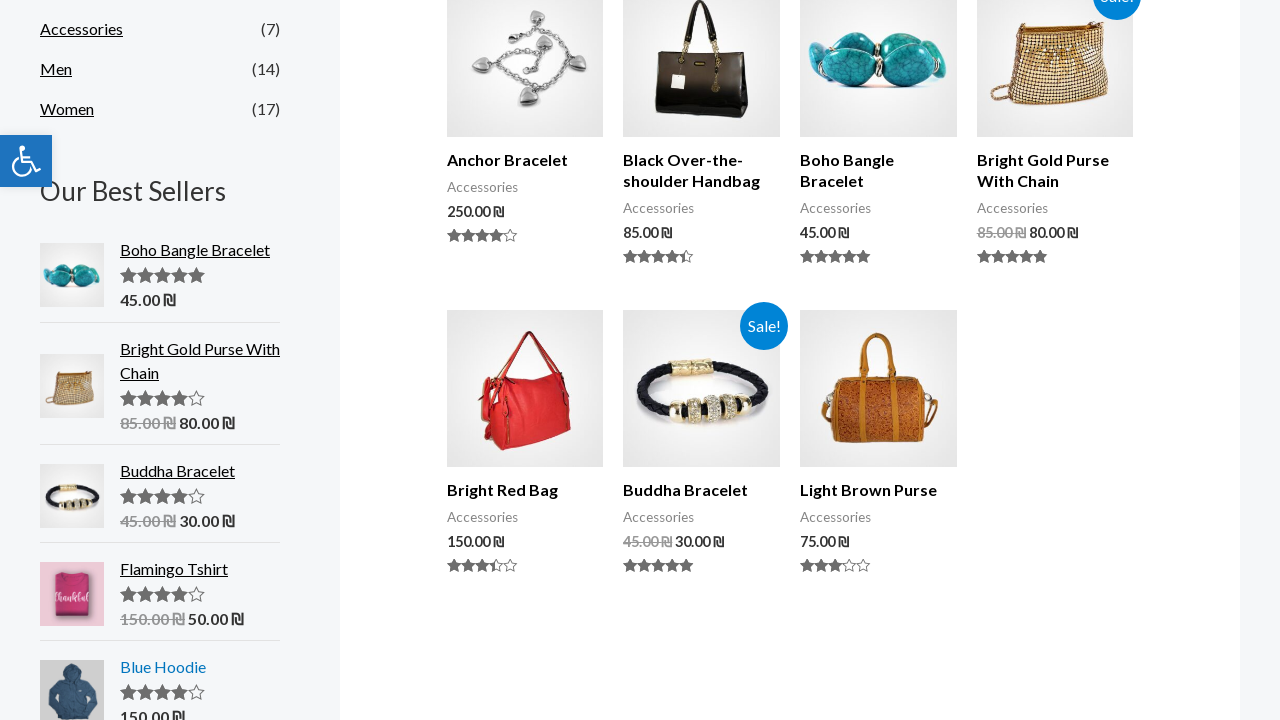

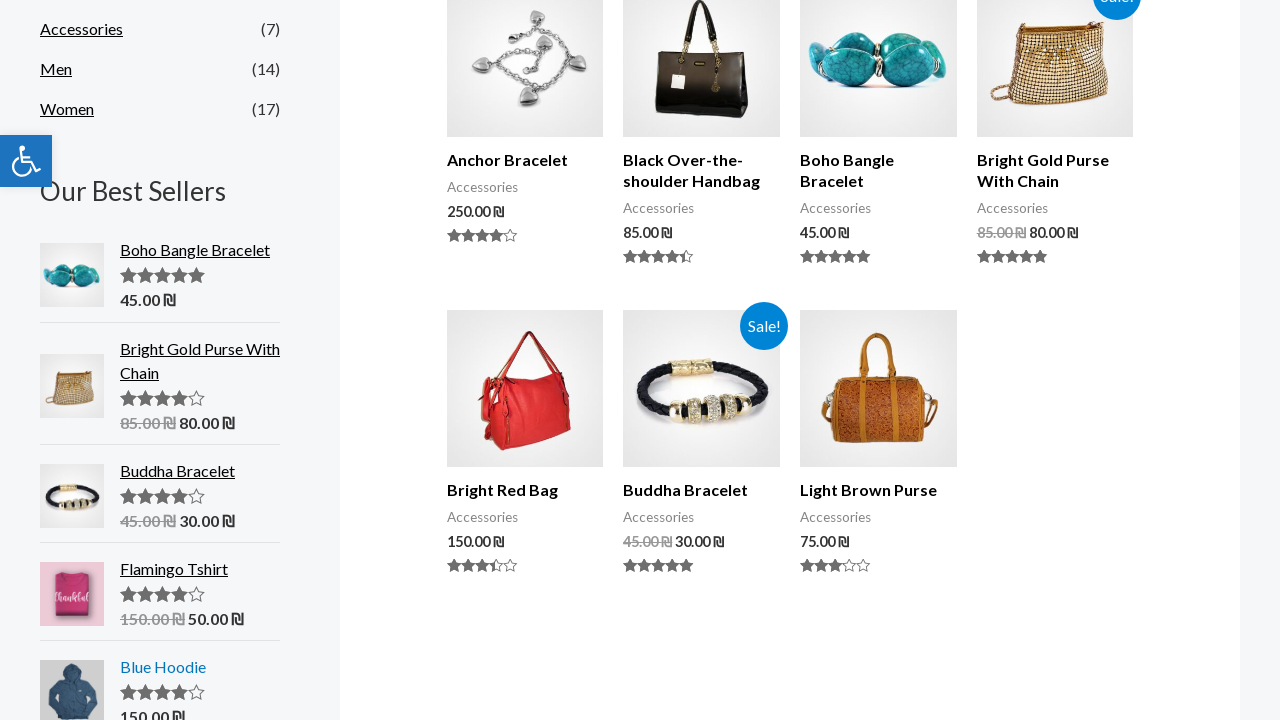